Tests drag-and-drop functionality on jQuery UI demo page by dragging an element and dropping it onto a target area

Starting URL: http://jqueryui.com/droppable/

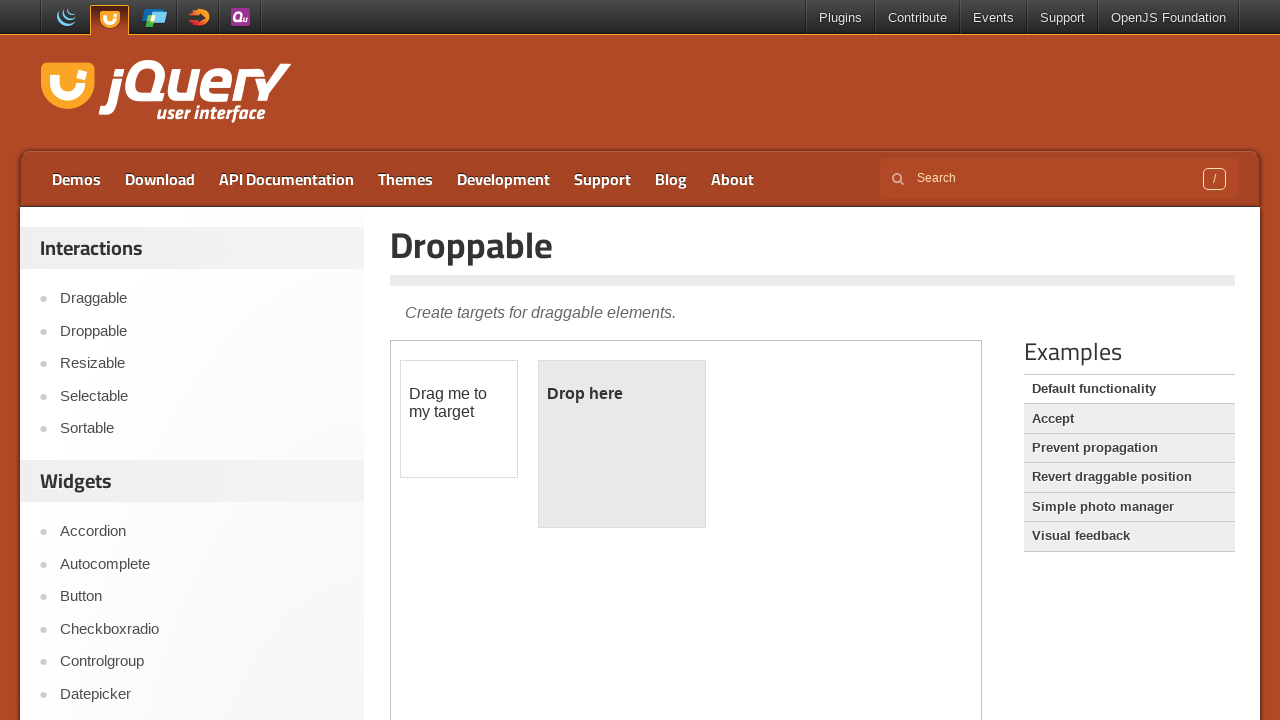

Located the iframe containing the drag-drop demo
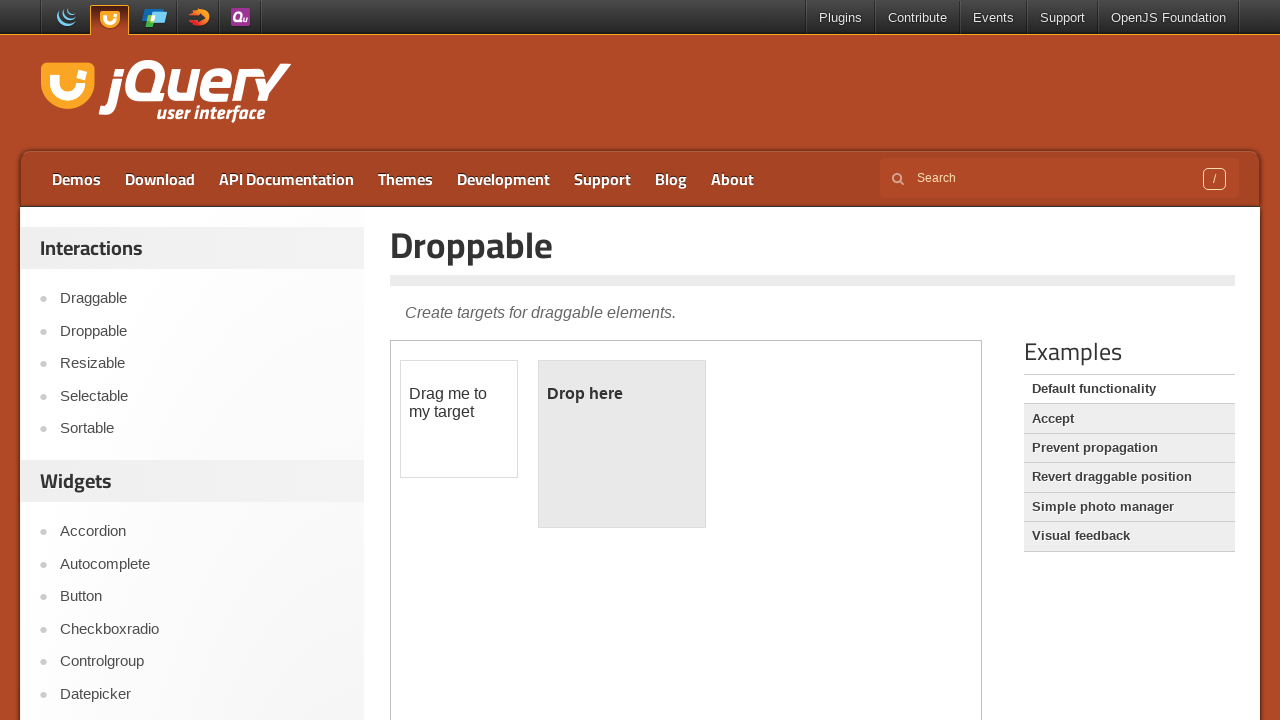

Located the draggable element
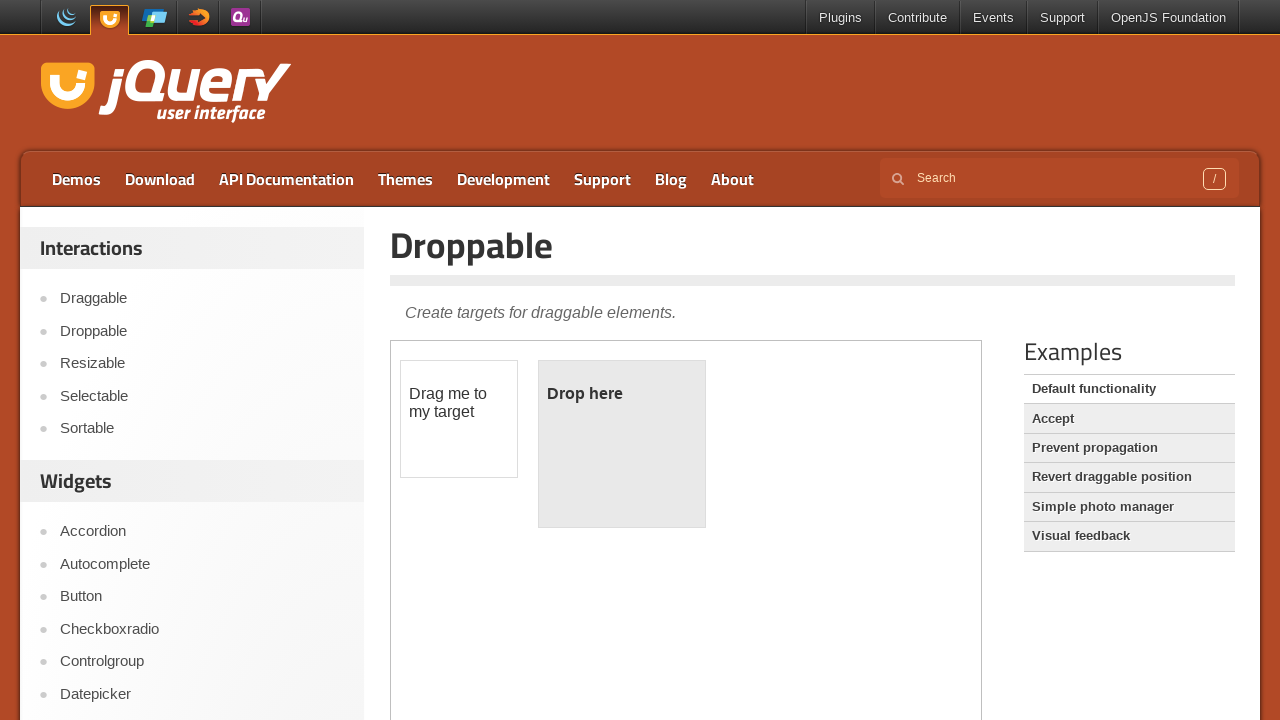

Located the droppable target area
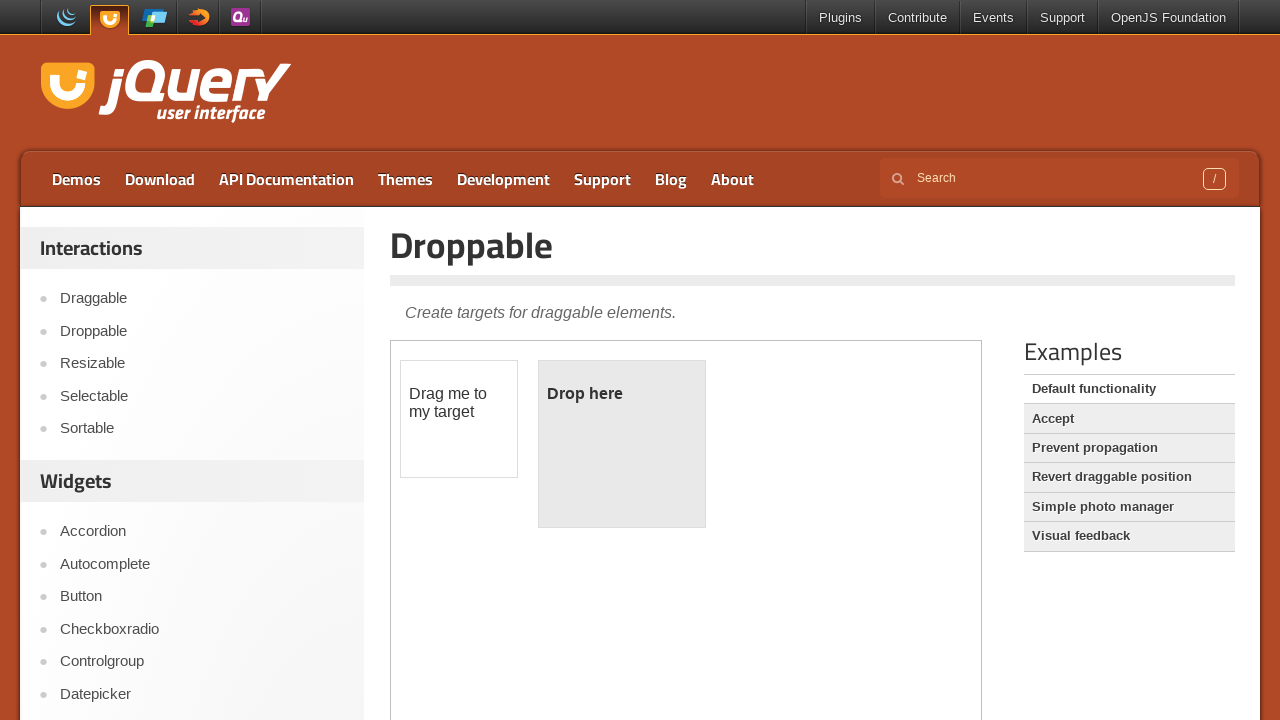

Dragged element onto target area and dropped it at (622, 444)
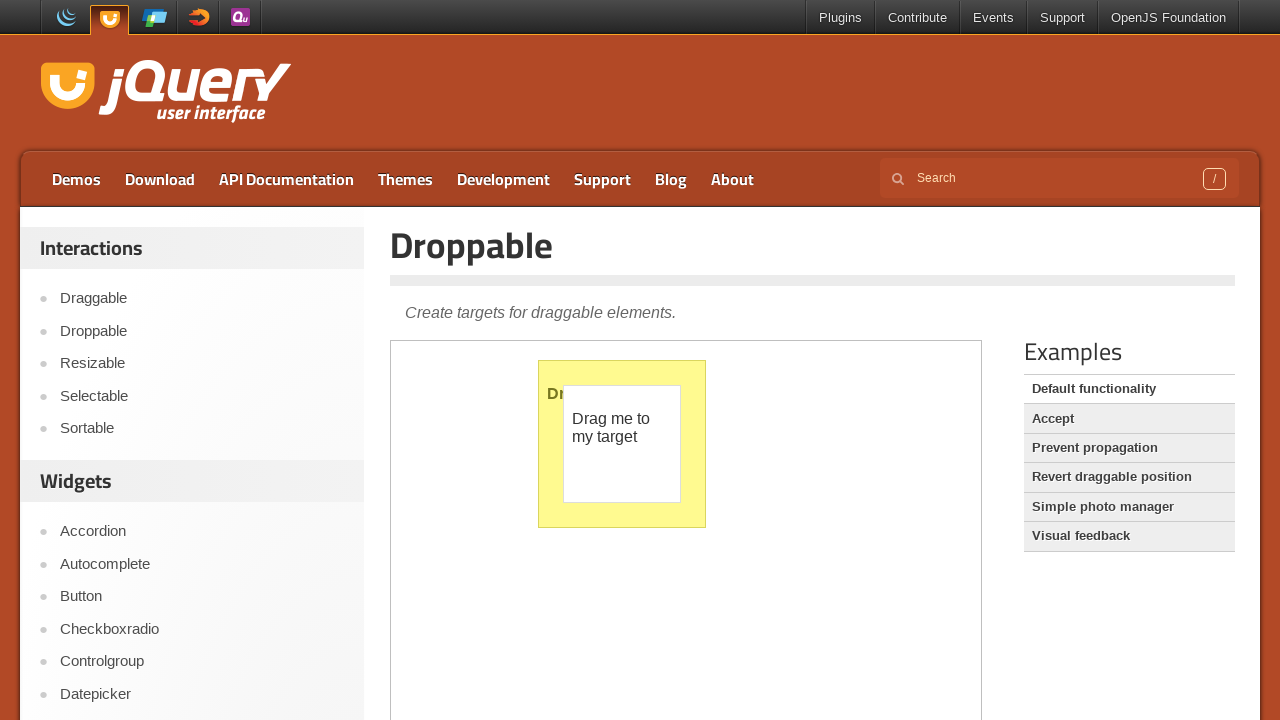

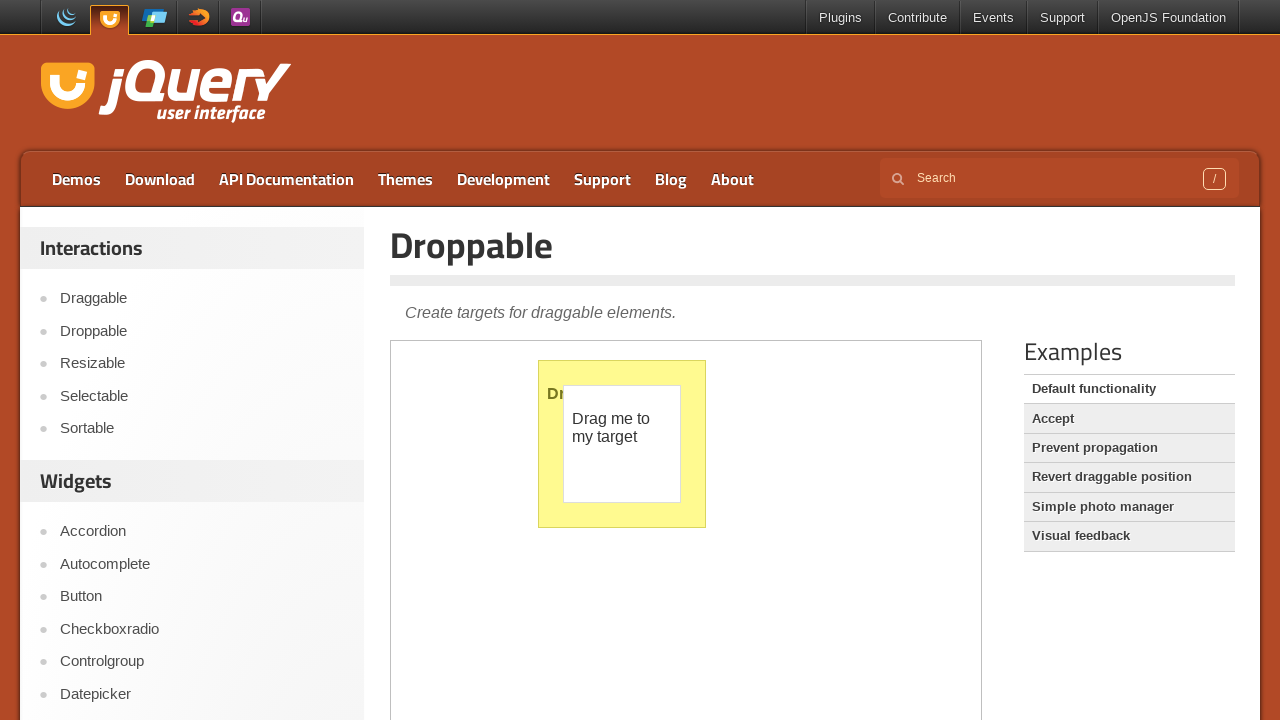